Tests hover functionality by moving mouse over an input field and verifying that a tooltip appears with the expected text.

Starting URL: https://automationfc.github.io/jquery-tooltip/

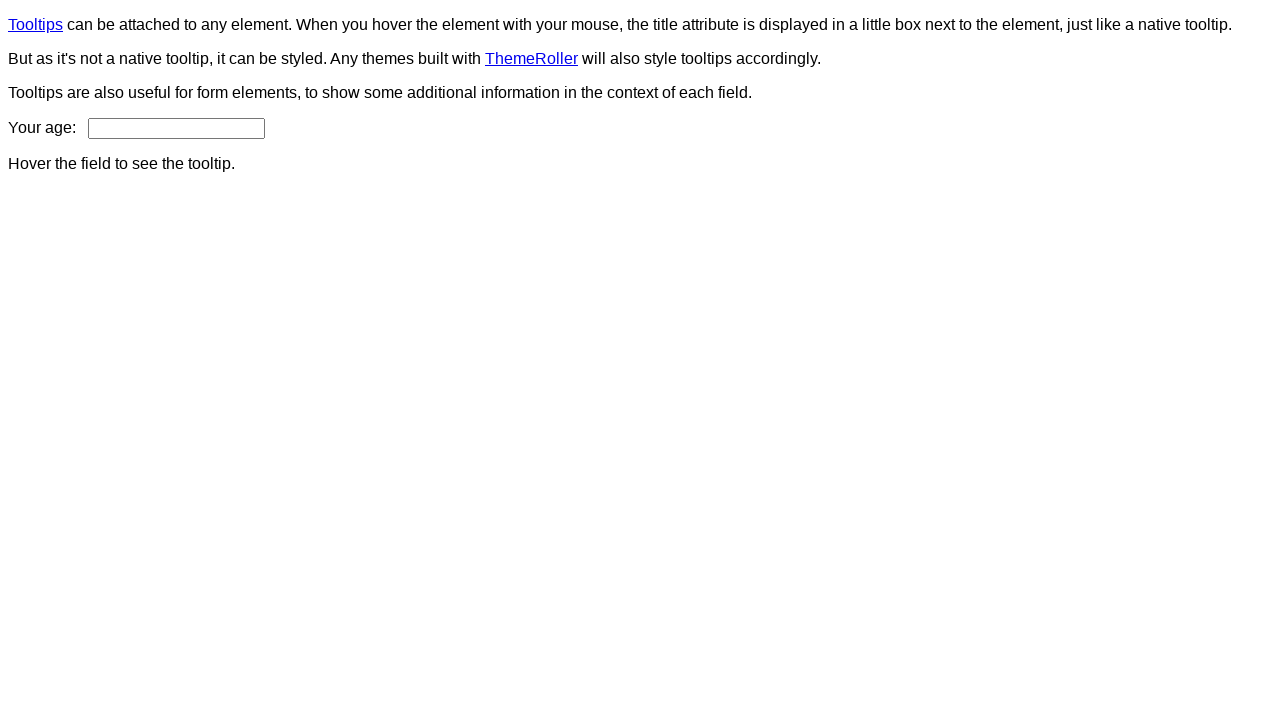

Hovered over age input field to trigger tooltip at (176, 128) on #age
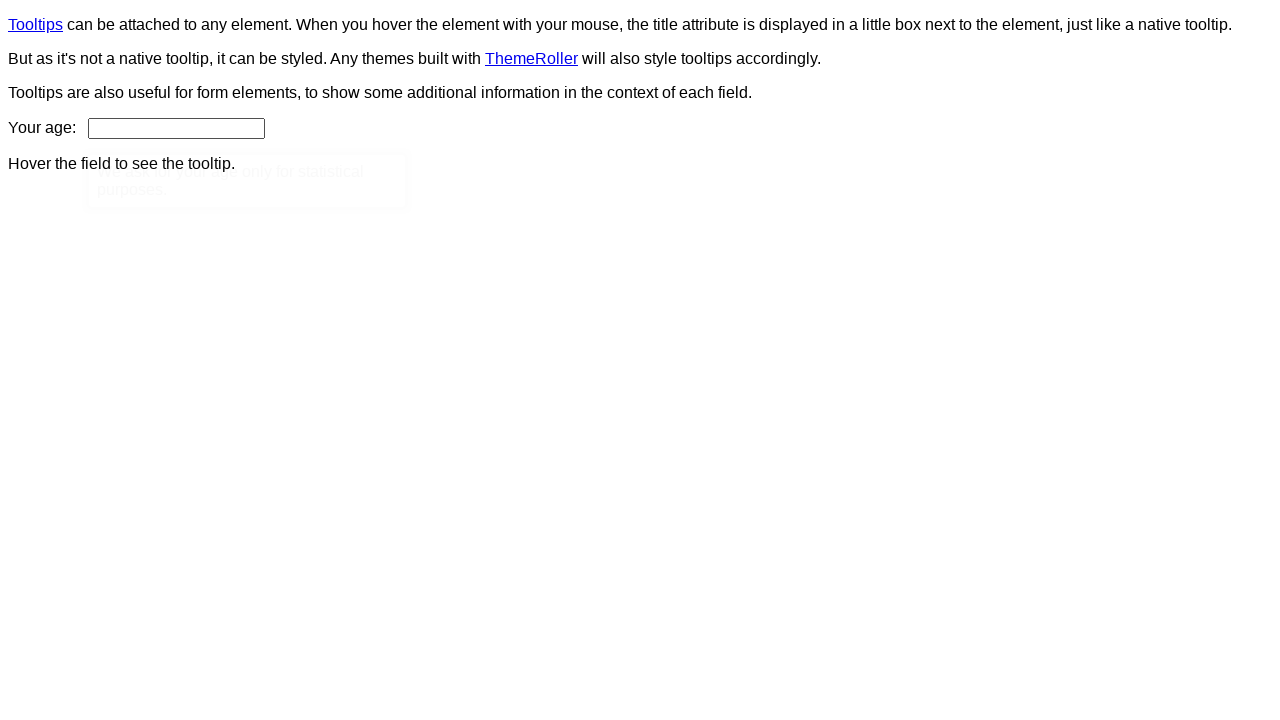

Tooltip content element appeared
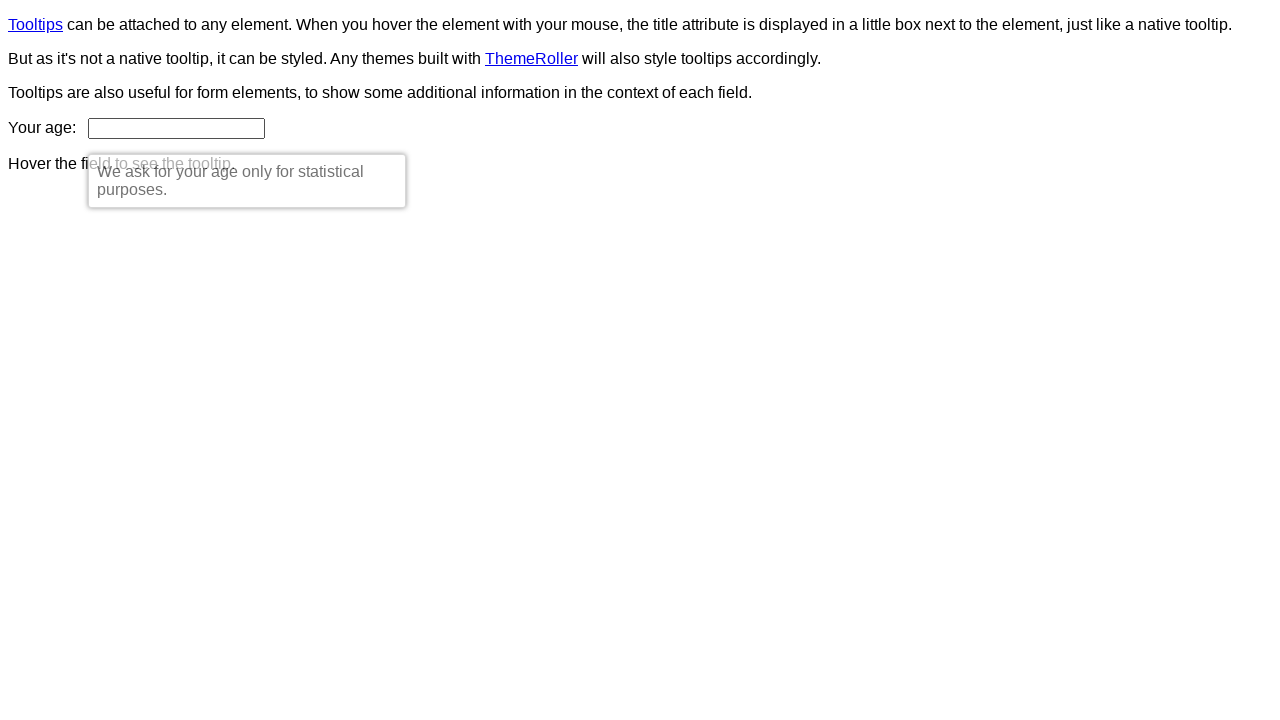

Verified tooltip text matches expected message: 'We ask for your age only for statistical purposes.'
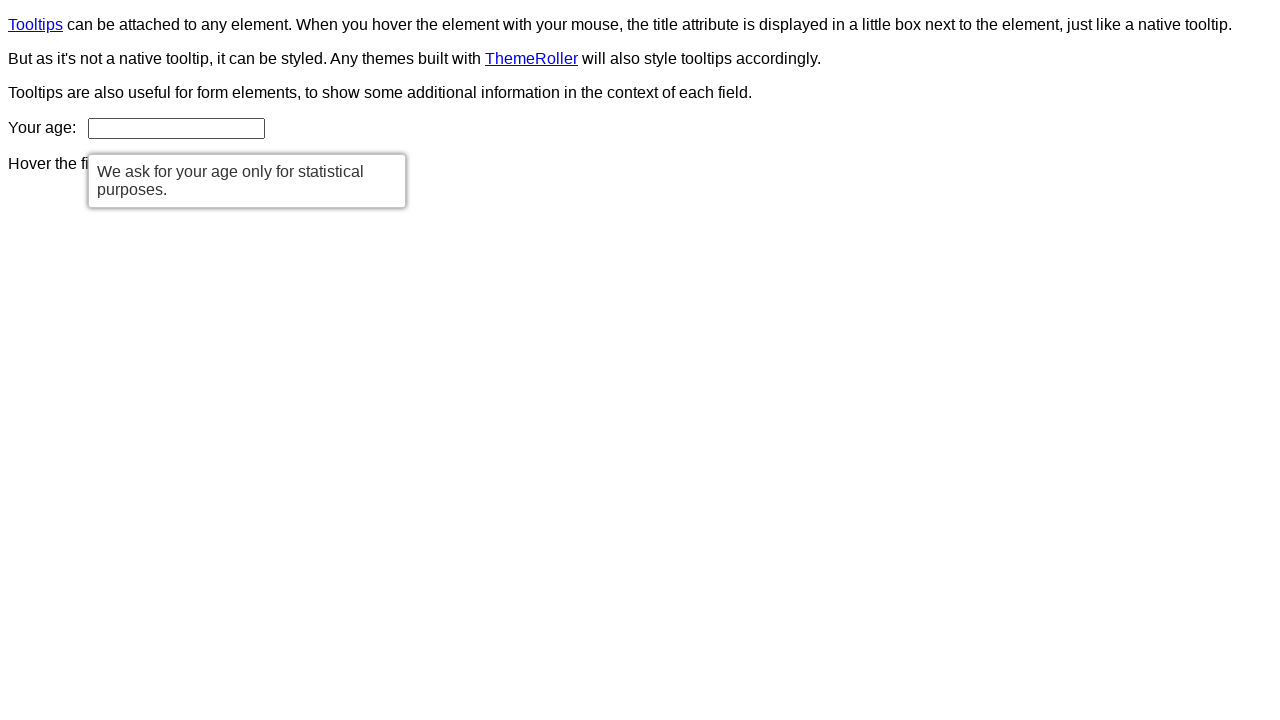

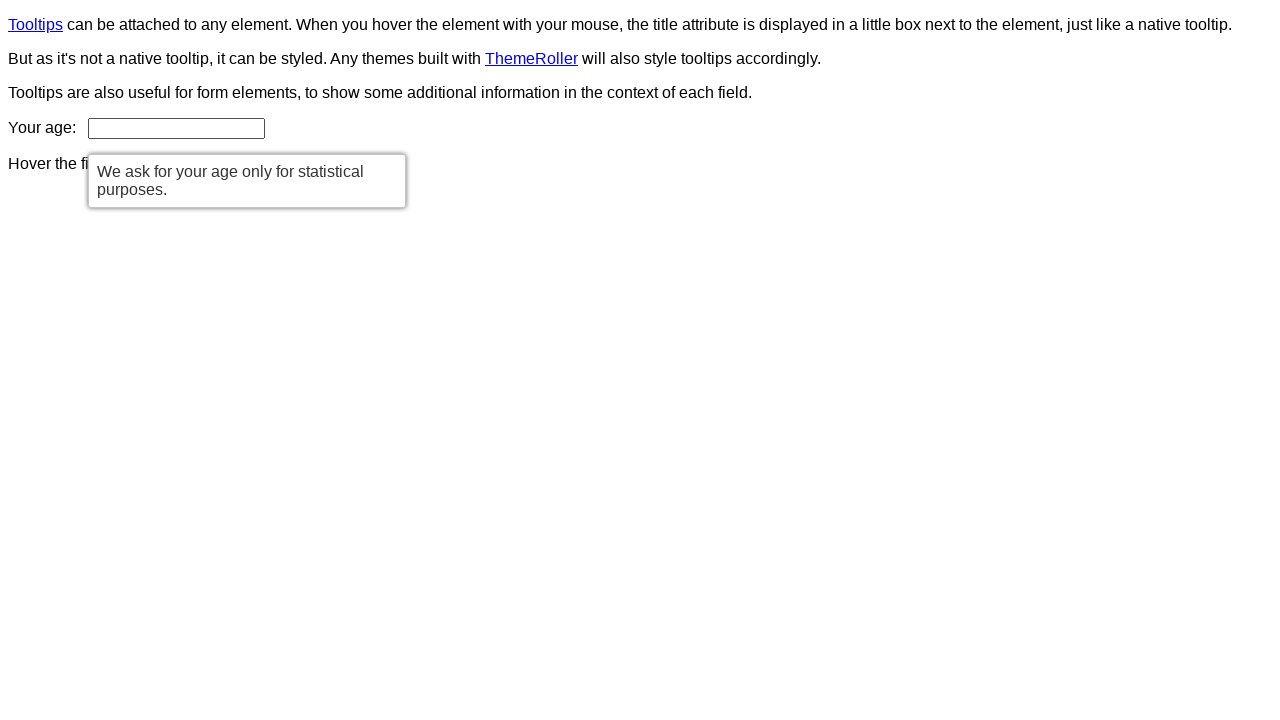